Tests browser navigation functionality by navigating to multiple pages, using back/forward buttons, and refreshing the page

Starting URL: https://www.loopcamp.io

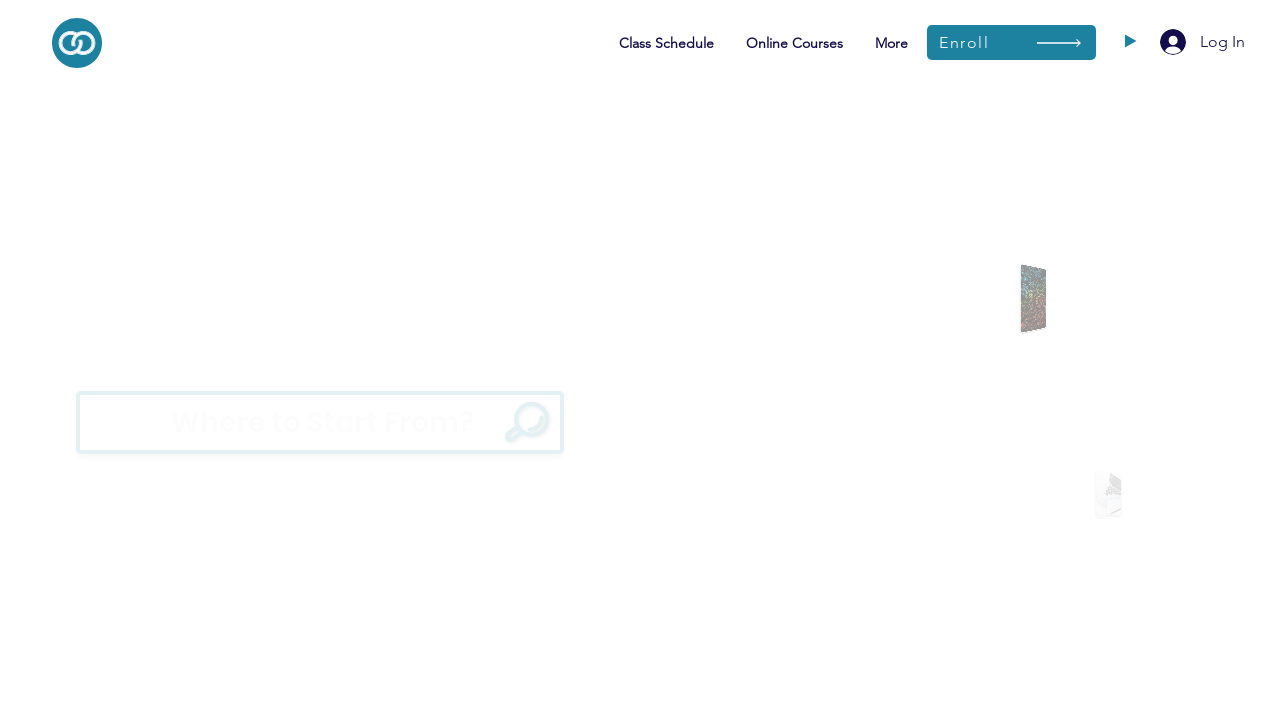

Navigated to https://www.etsy.com
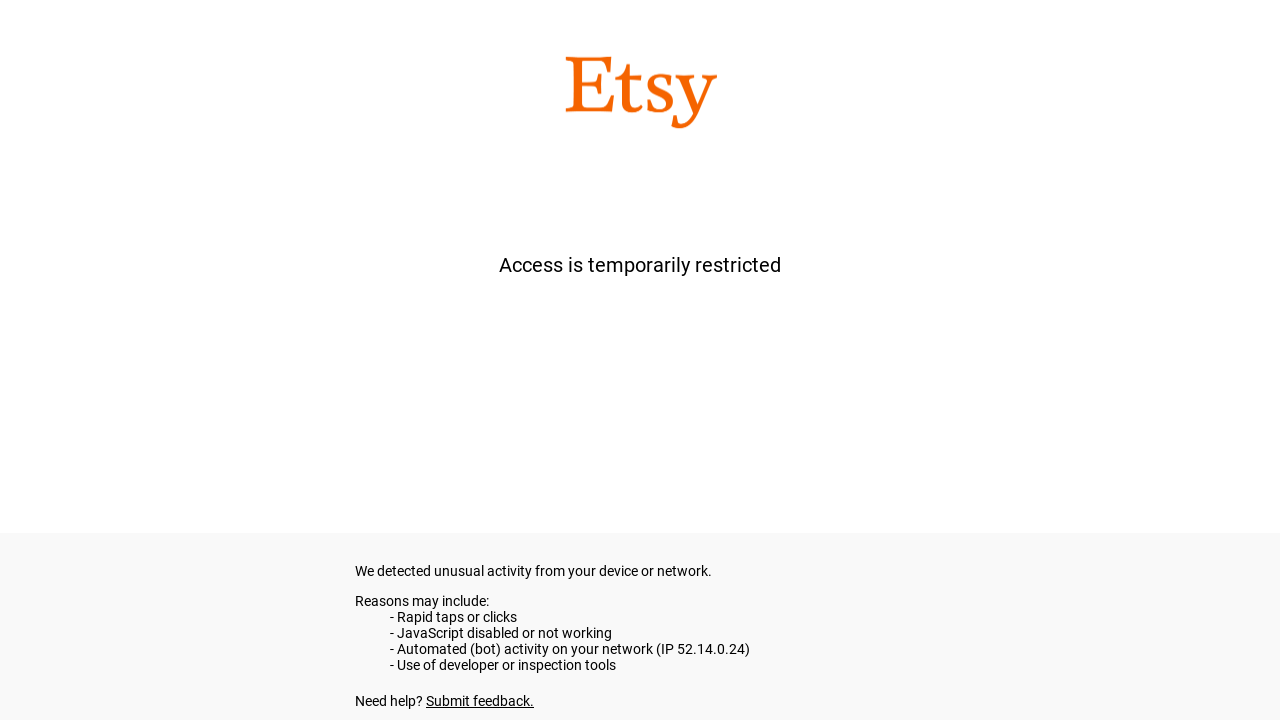

Navigated back to previous page
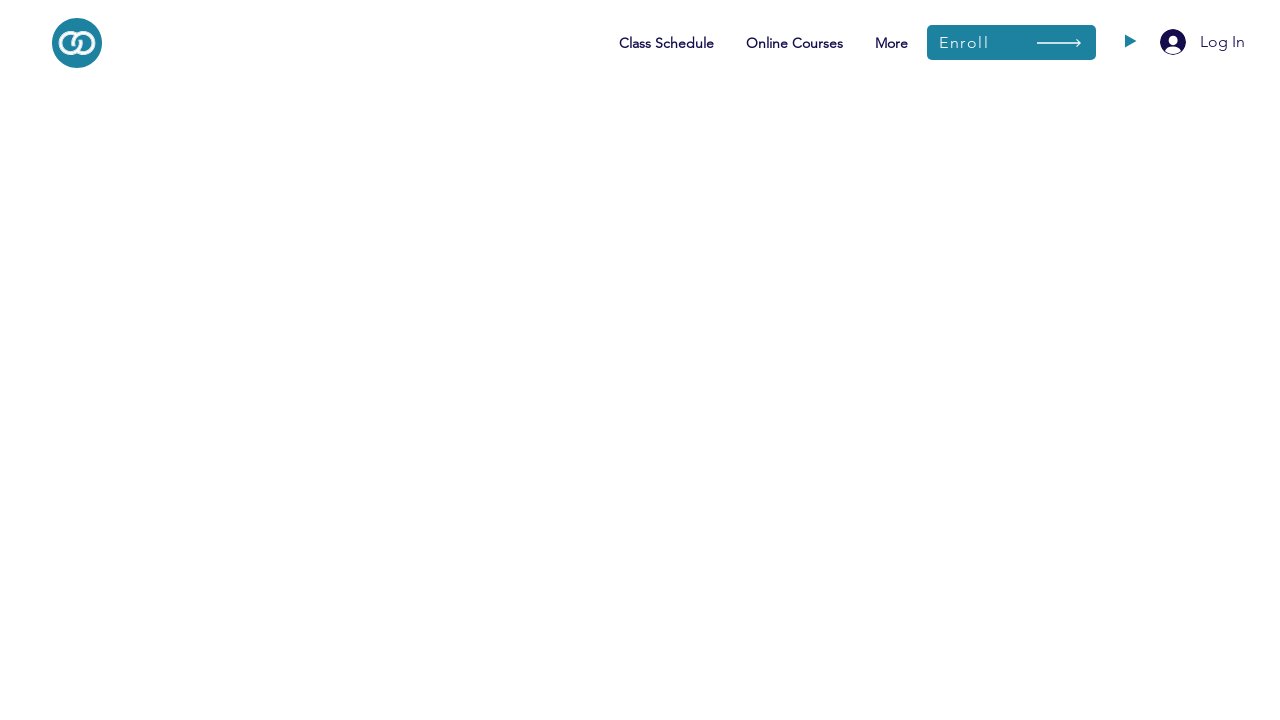

Navigated forward to https://www.etsy.com
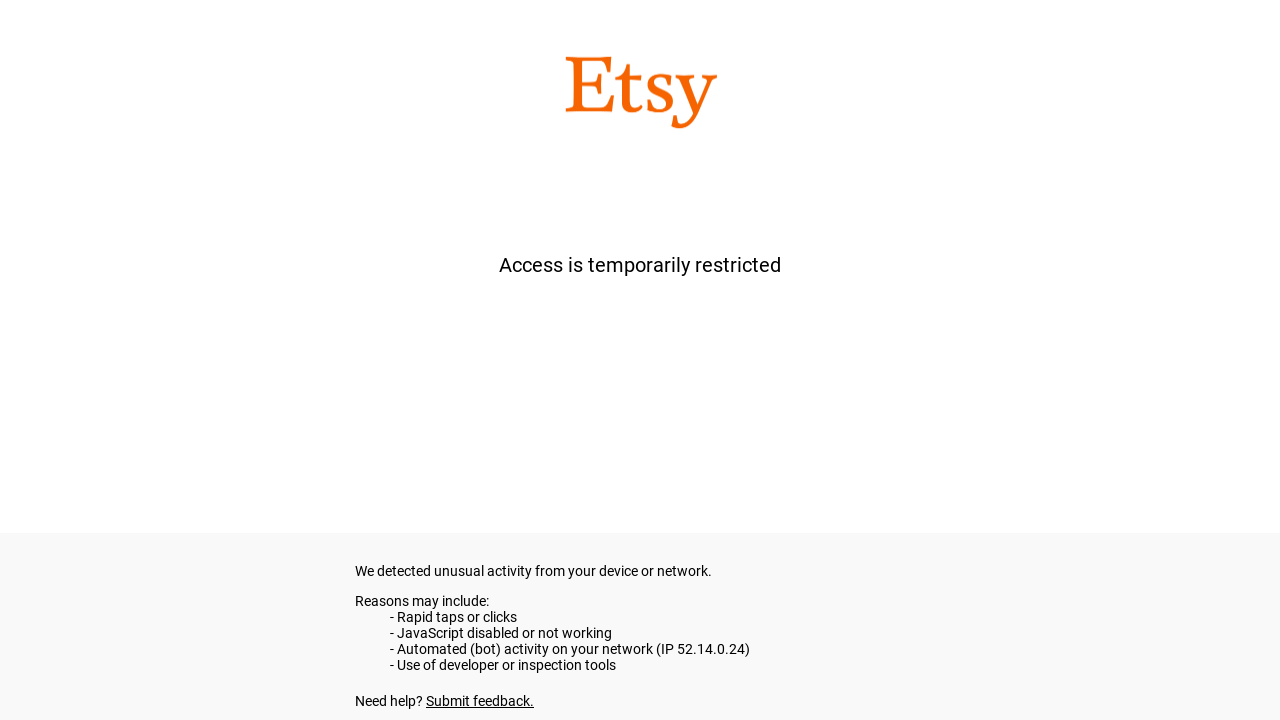

Refreshed the current page
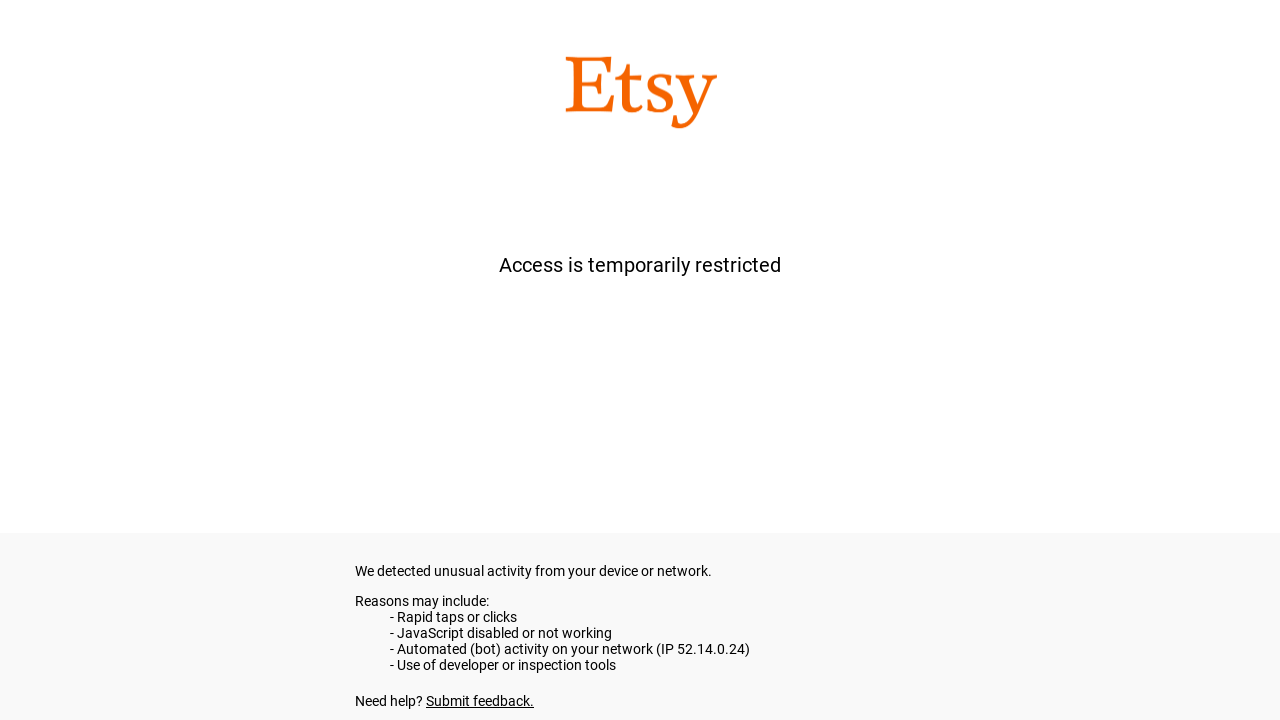

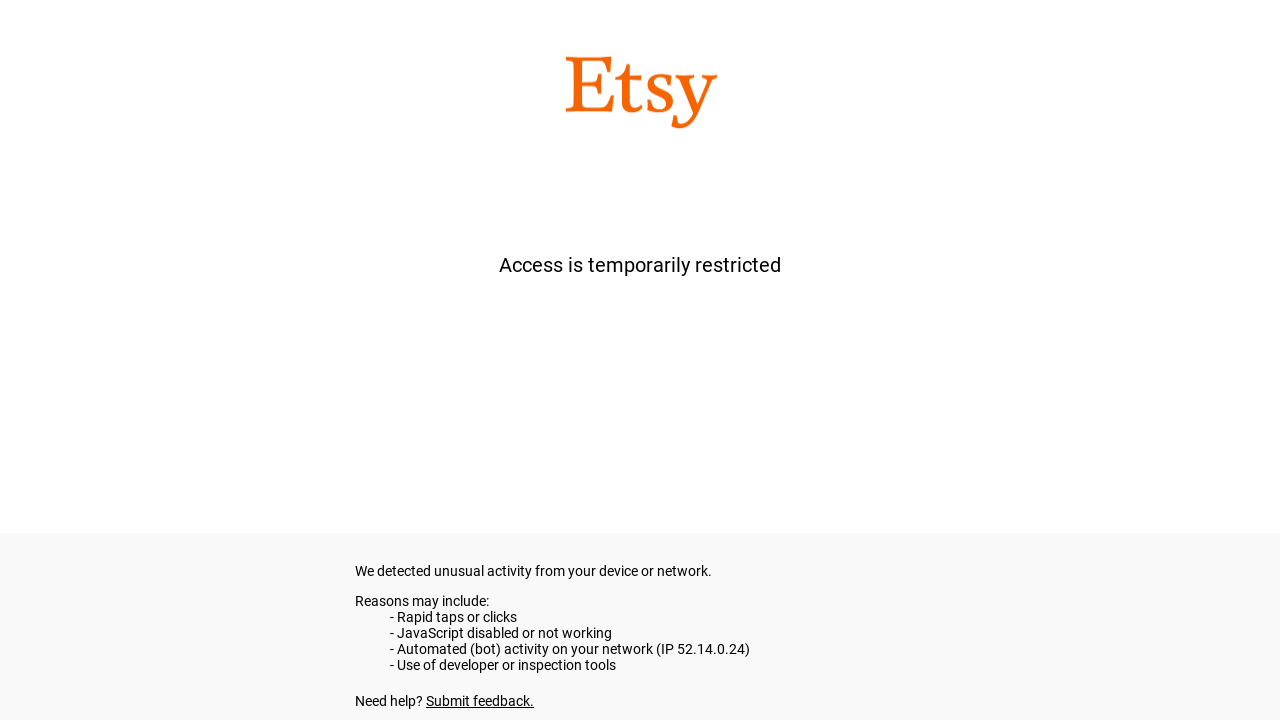